Navigates to the OrangeHRM demo page and waits for it to load. This is a basic page load test.

Starting URL: https://opensource-demo.orangehrmlive.com/

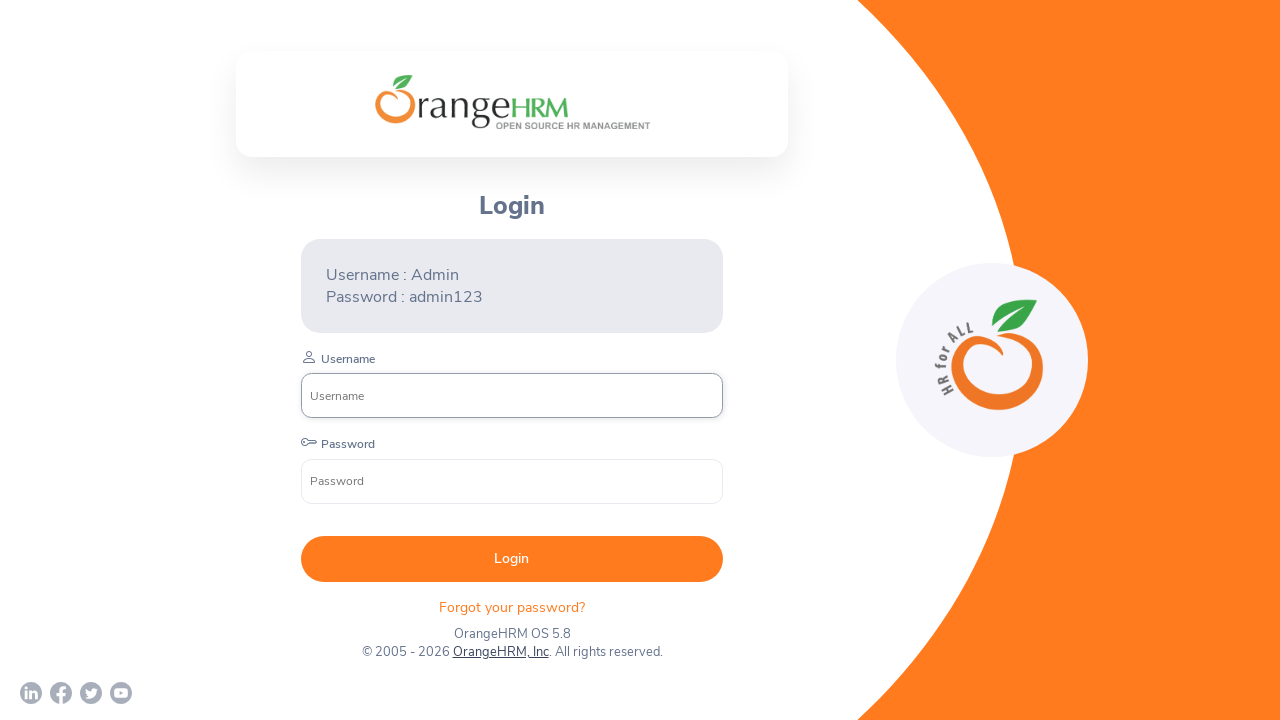

Waited for page to reach network idle state
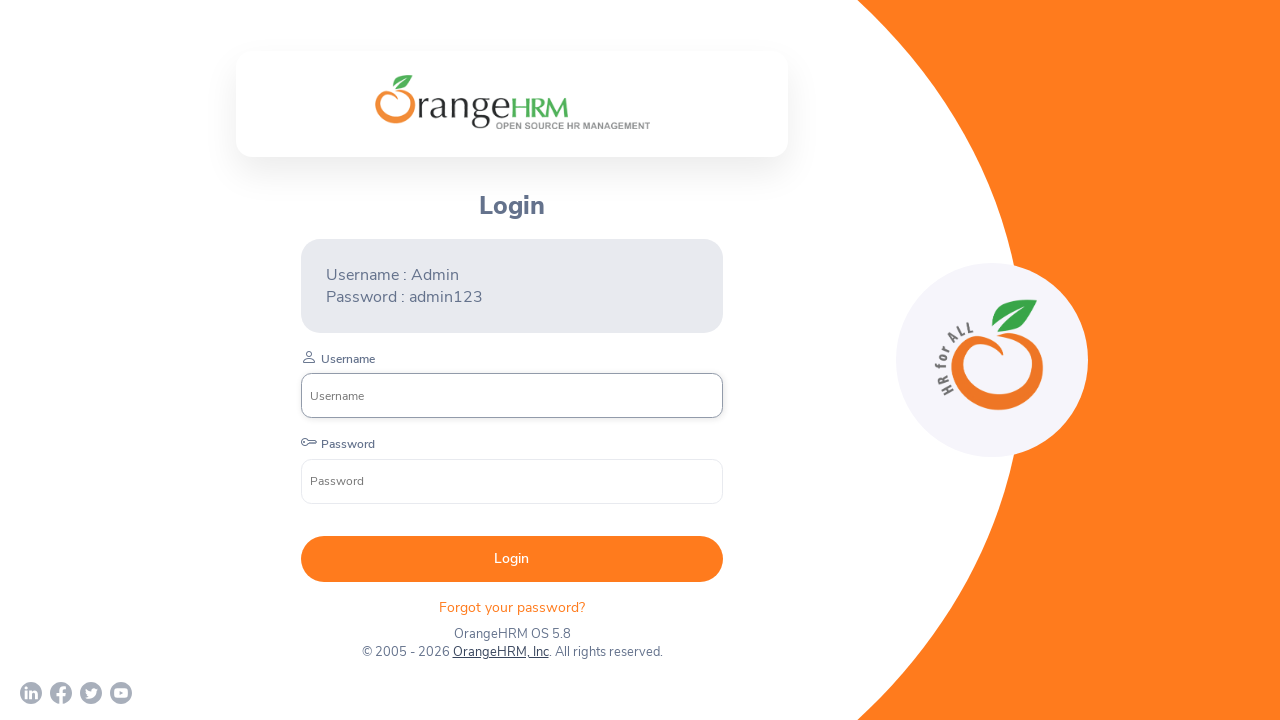

Username input field appeared on login page
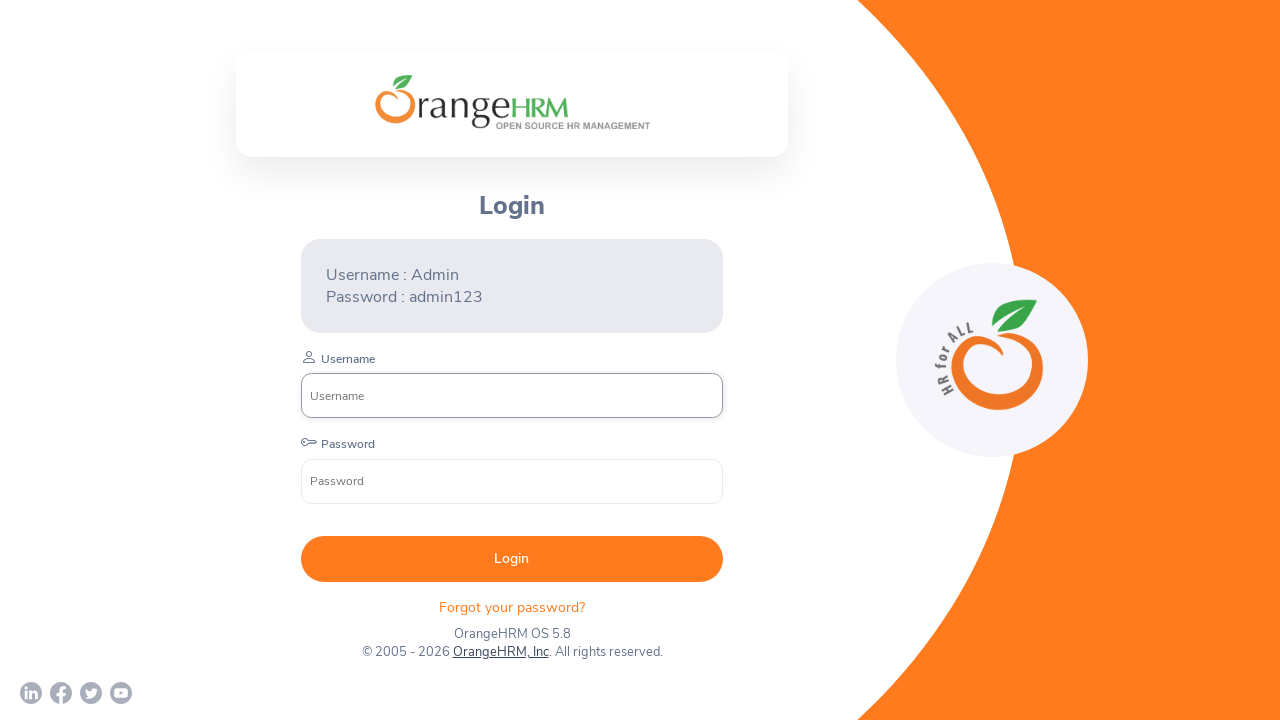

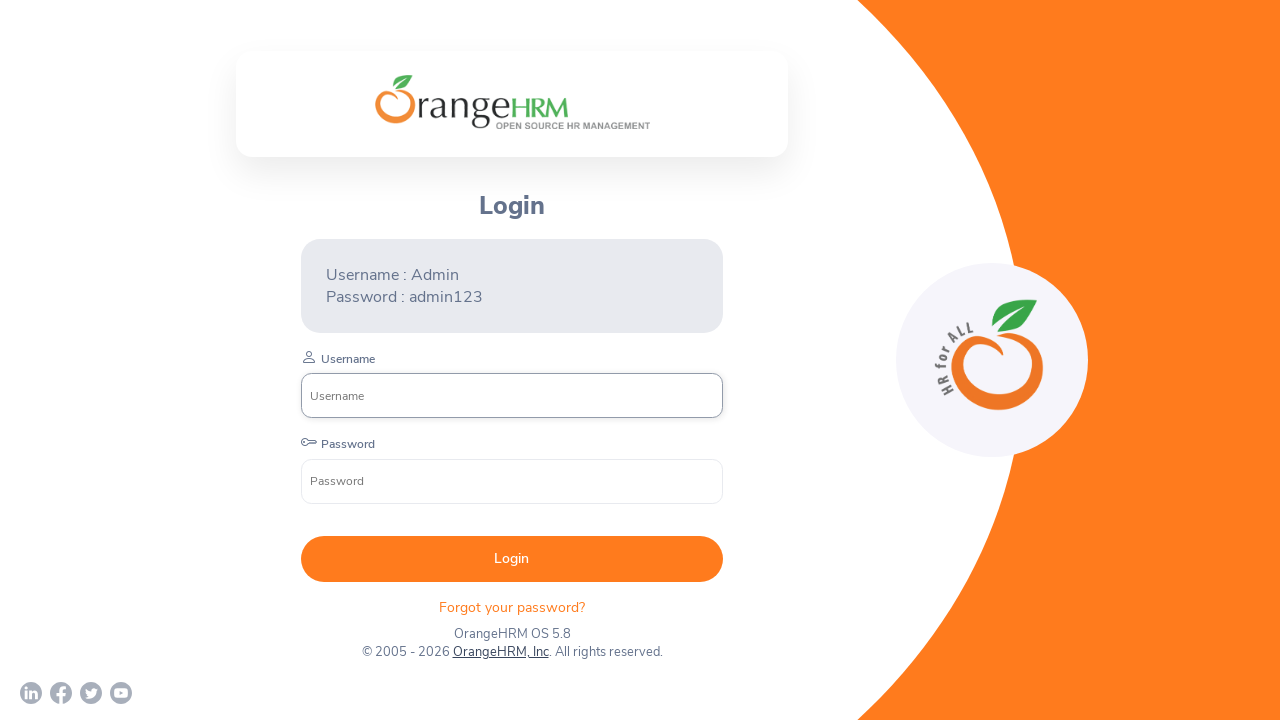